Navigates to a geolocation test page and clicks the "Where am I?" button to trigger geolocation request

Starting URL: https://the-internet.herokuapp.com/geolocation

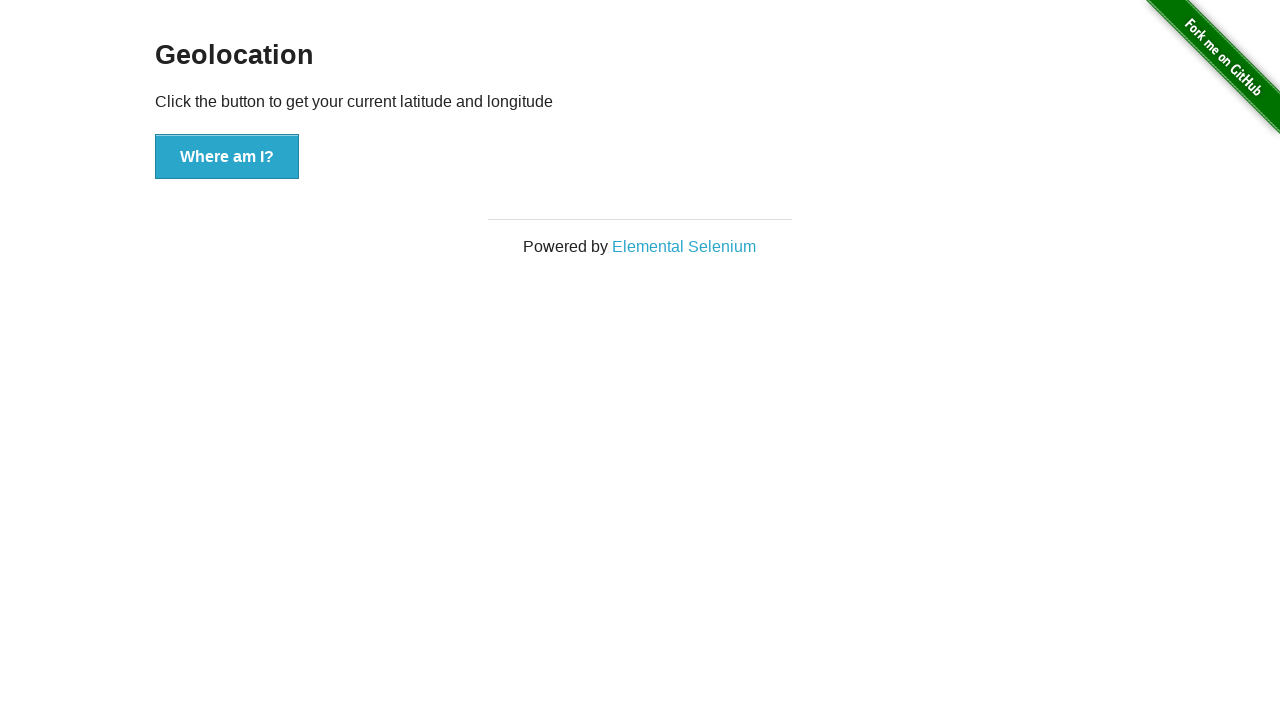

Navigated to geolocation test page
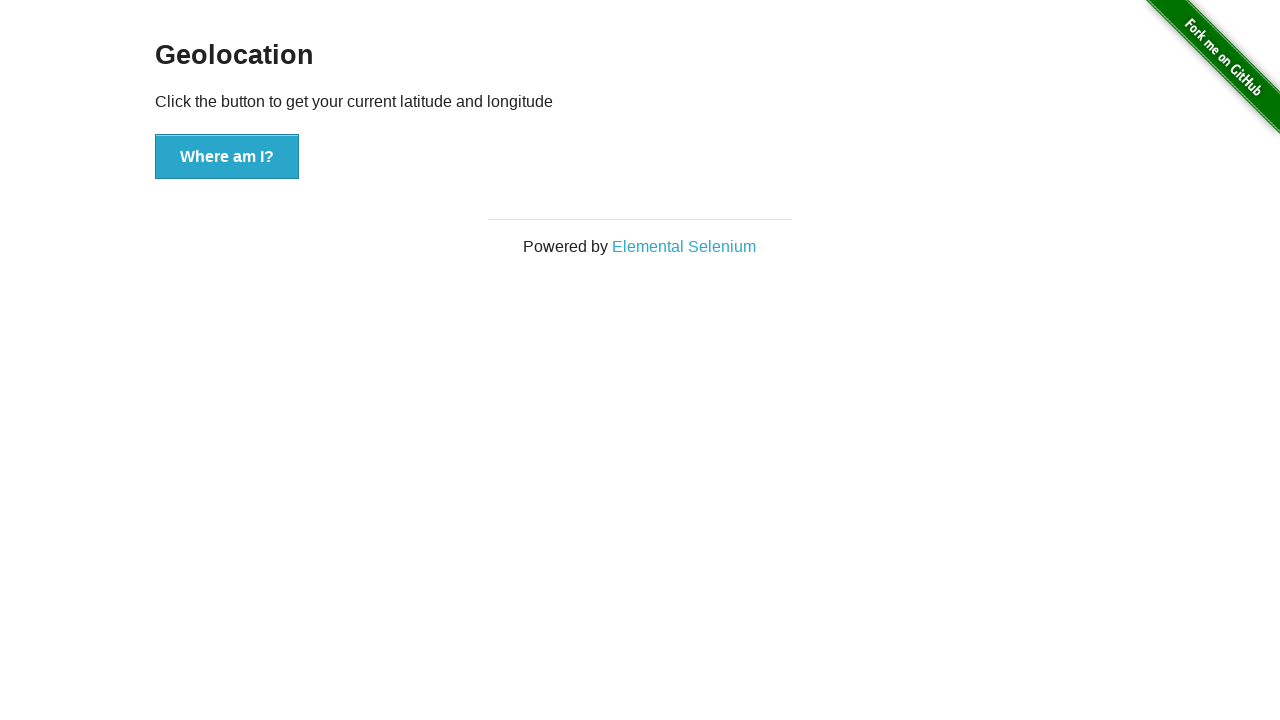

Clicked the 'Where am I?' button to trigger geolocation request at (227, 157) on xpath=//button[@onclick='getLocation()']
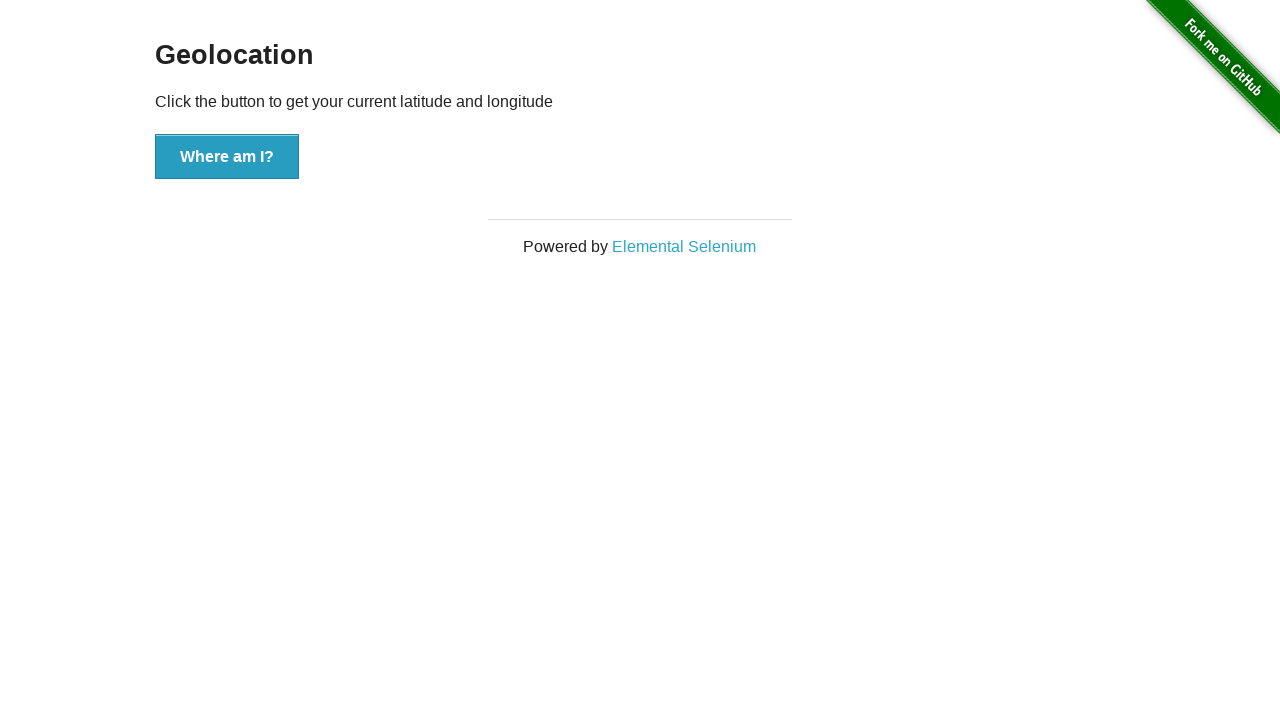

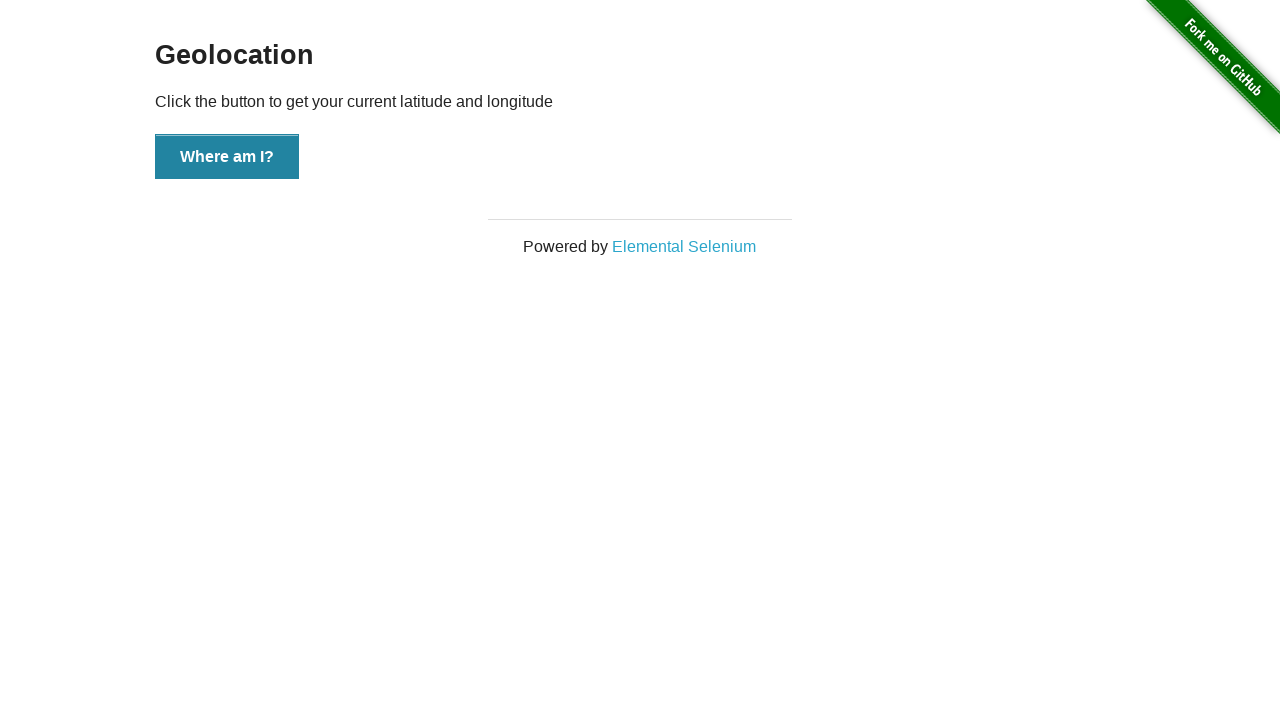